Navigates to Python.org homepage and verifies that event information is displayed in the events widget

Starting URL: https://www.python.org/

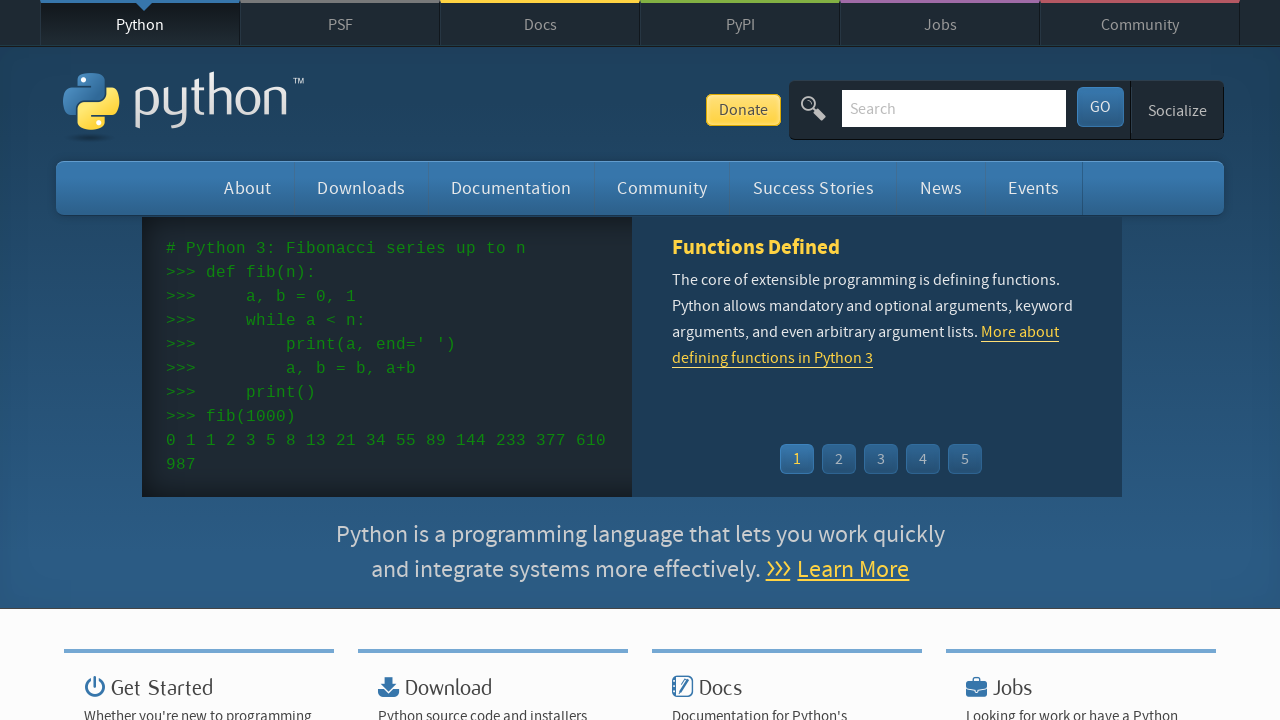

Navigated to Python.org homepage
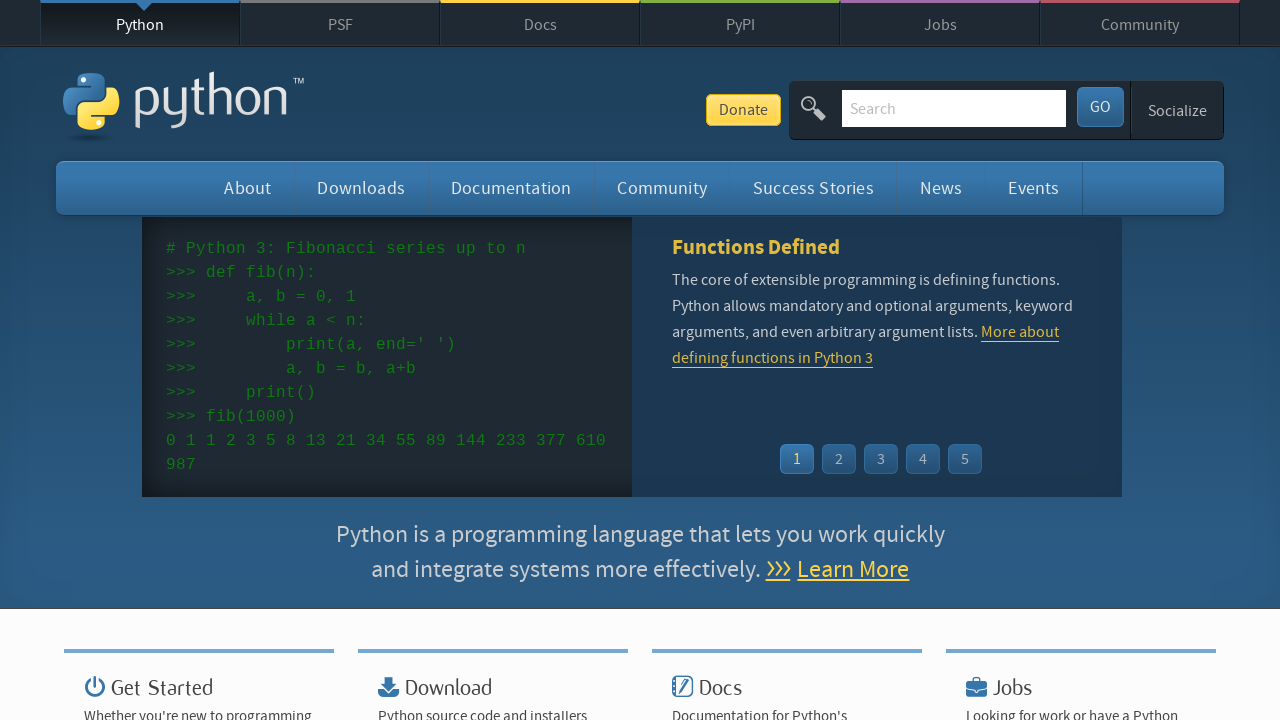

Event dates selector loaded in widget
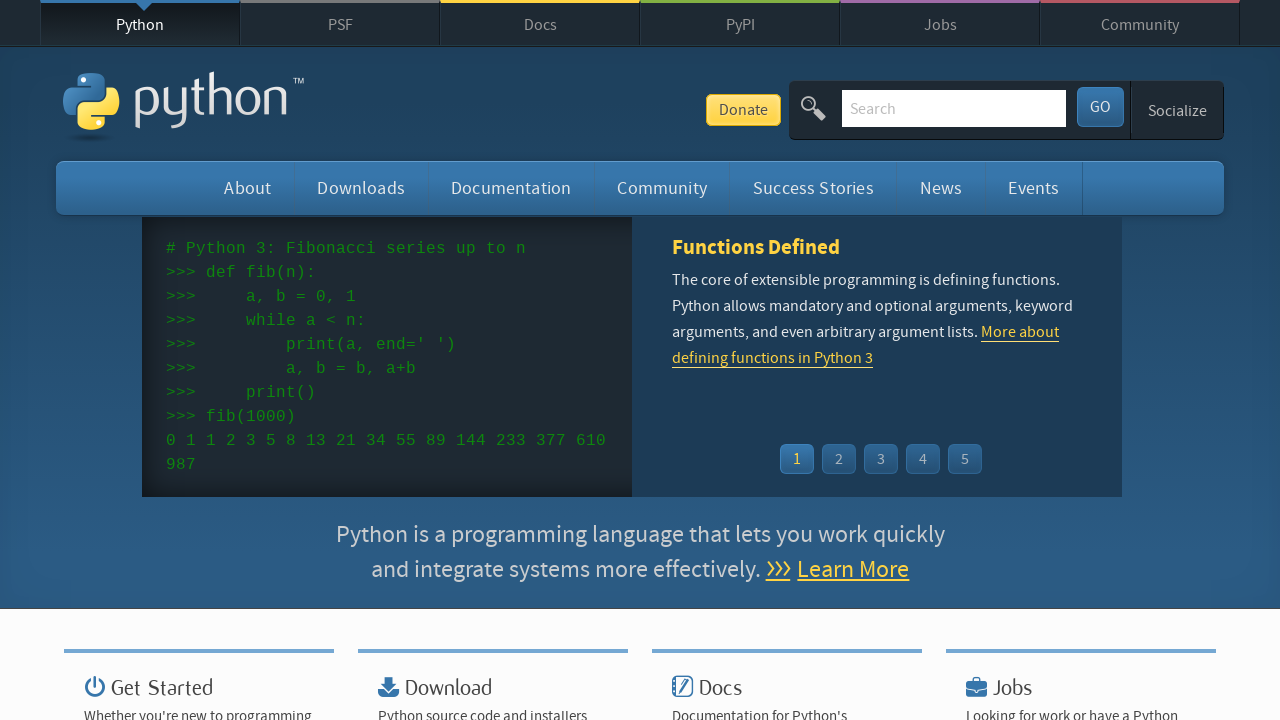

Event names selector loaded in widget
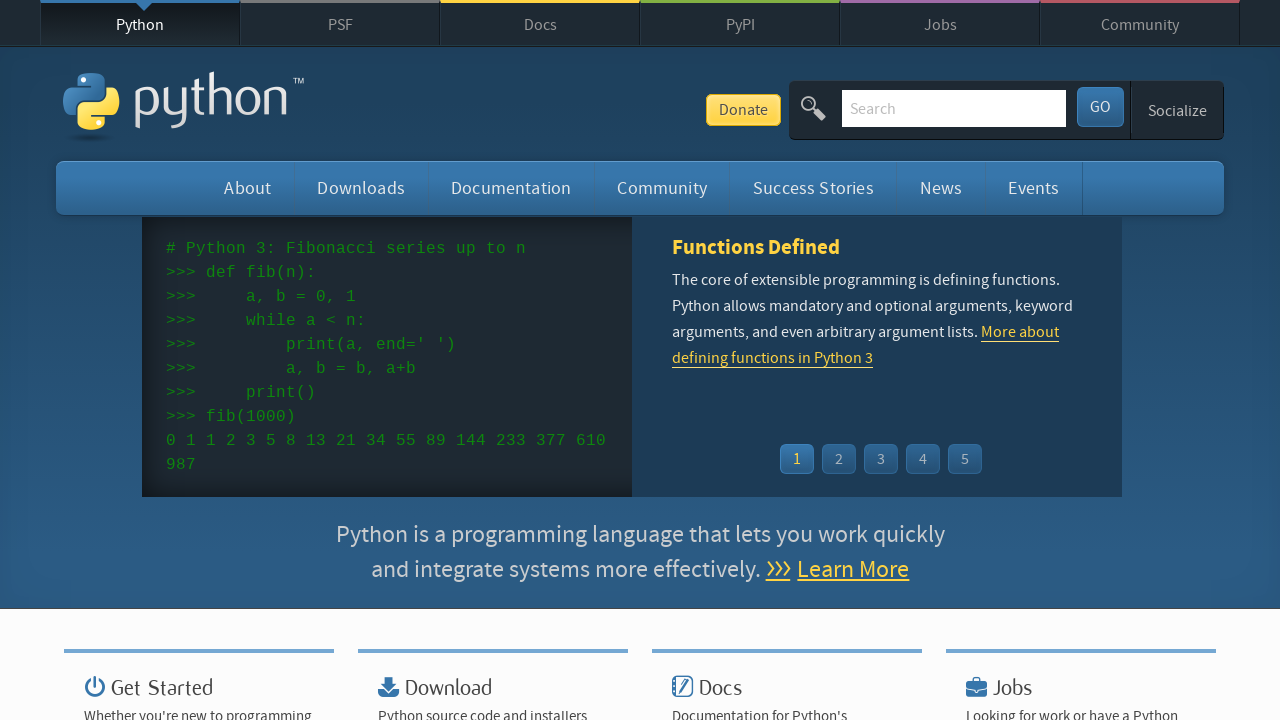

Retrieved all event dates from widget
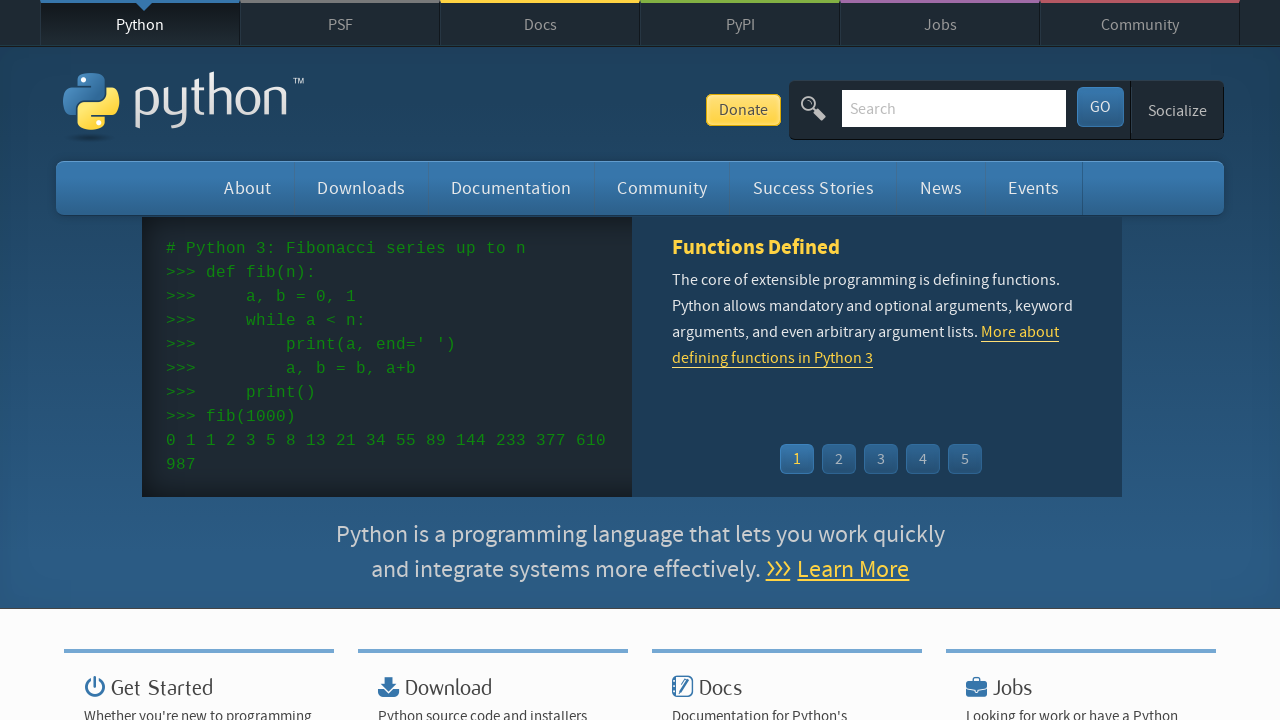

Retrieved all event names from widget
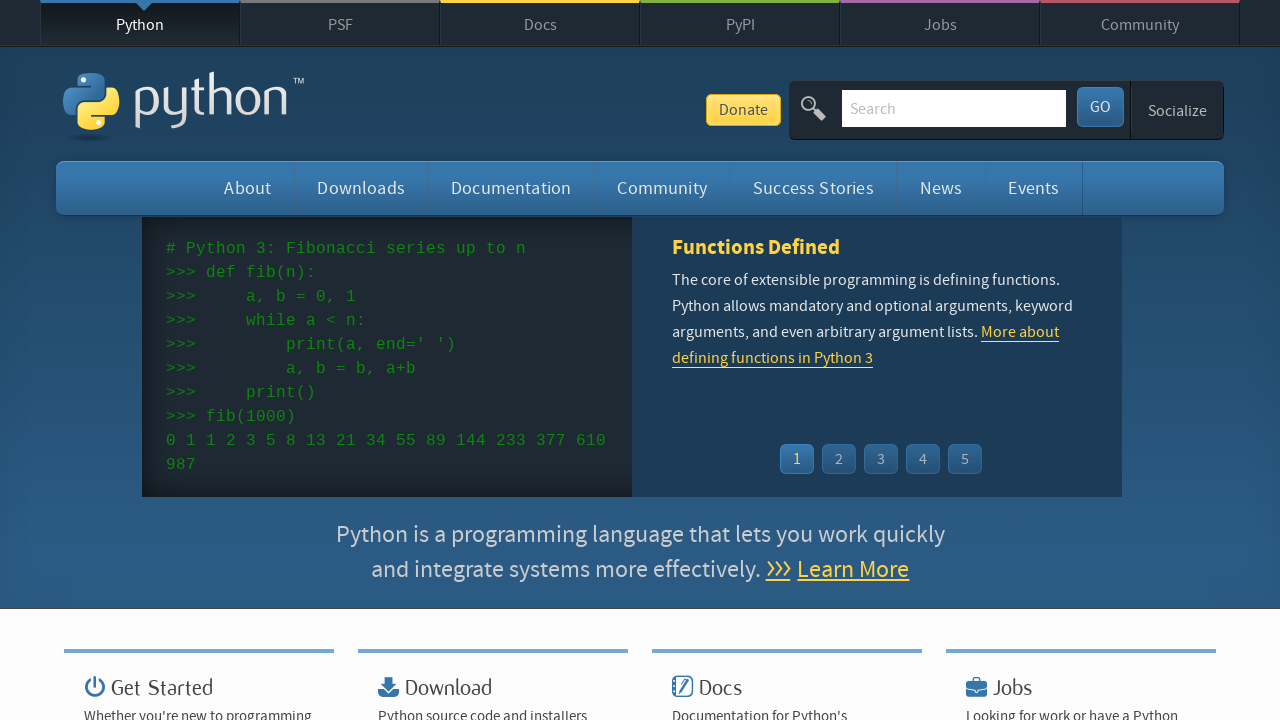

Verified that event dates are present (count: 5)
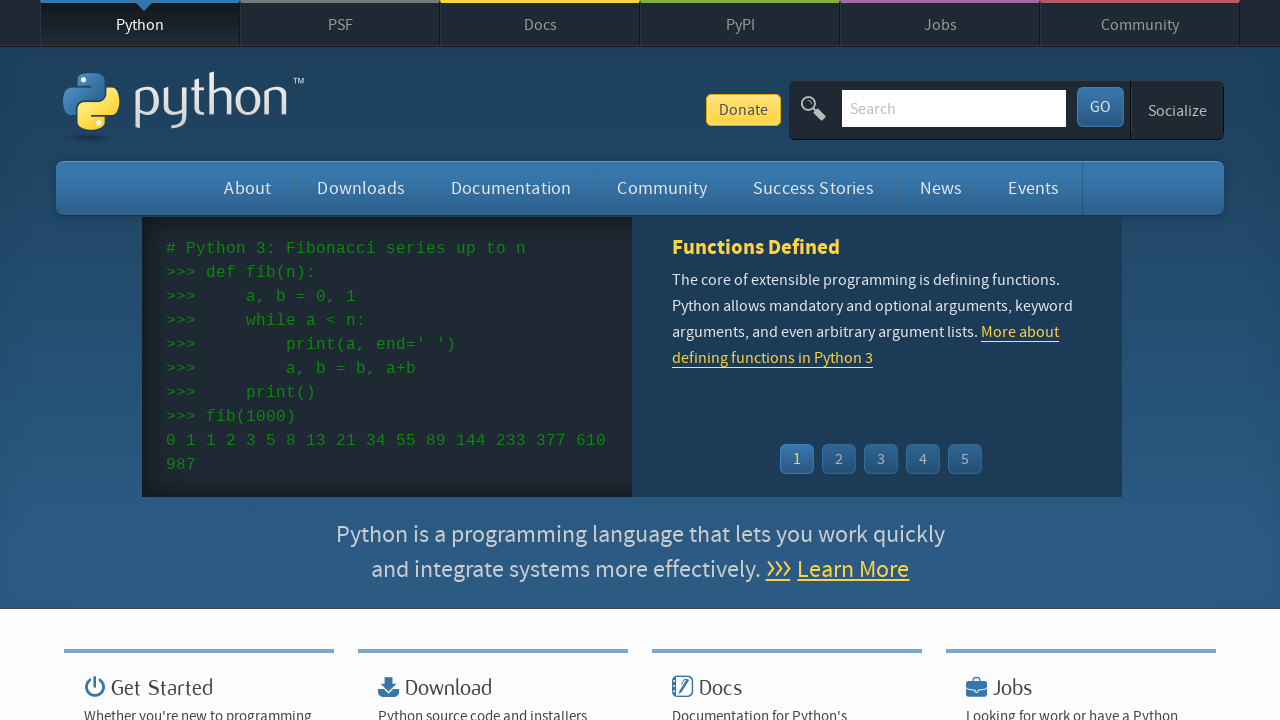

Verified that event names are present (count: 5)
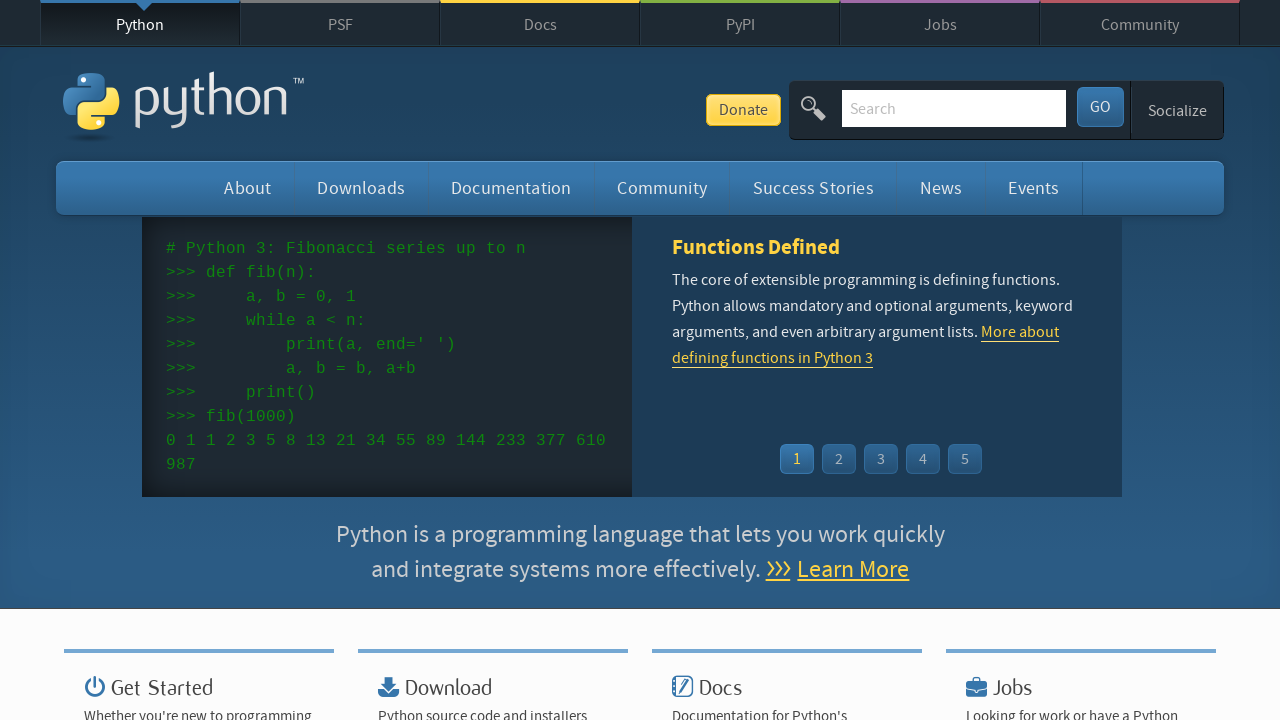

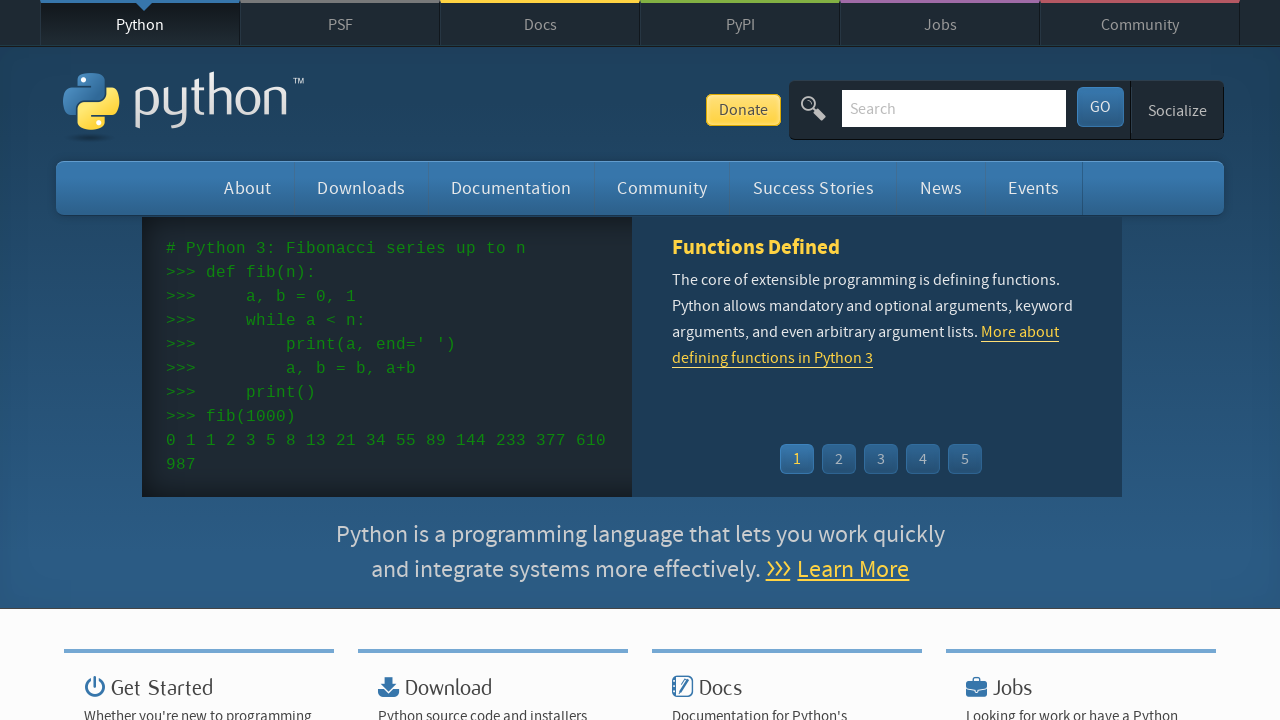